Tests the forgot password functionality by entering an email address in the recovery form and clicking the retrieve password button.

Starting URL: https://practice.expandtesting.com/forgot-password

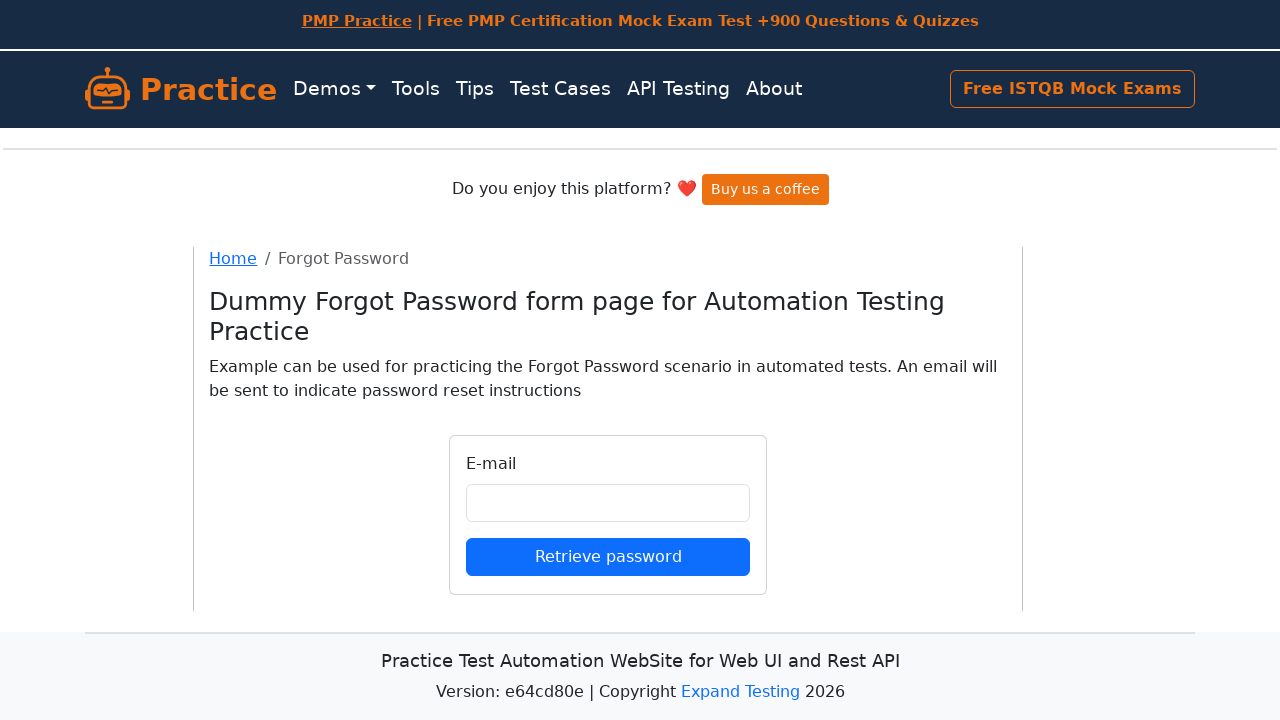

Filled email field with 'testuser2024@example.com' on #email
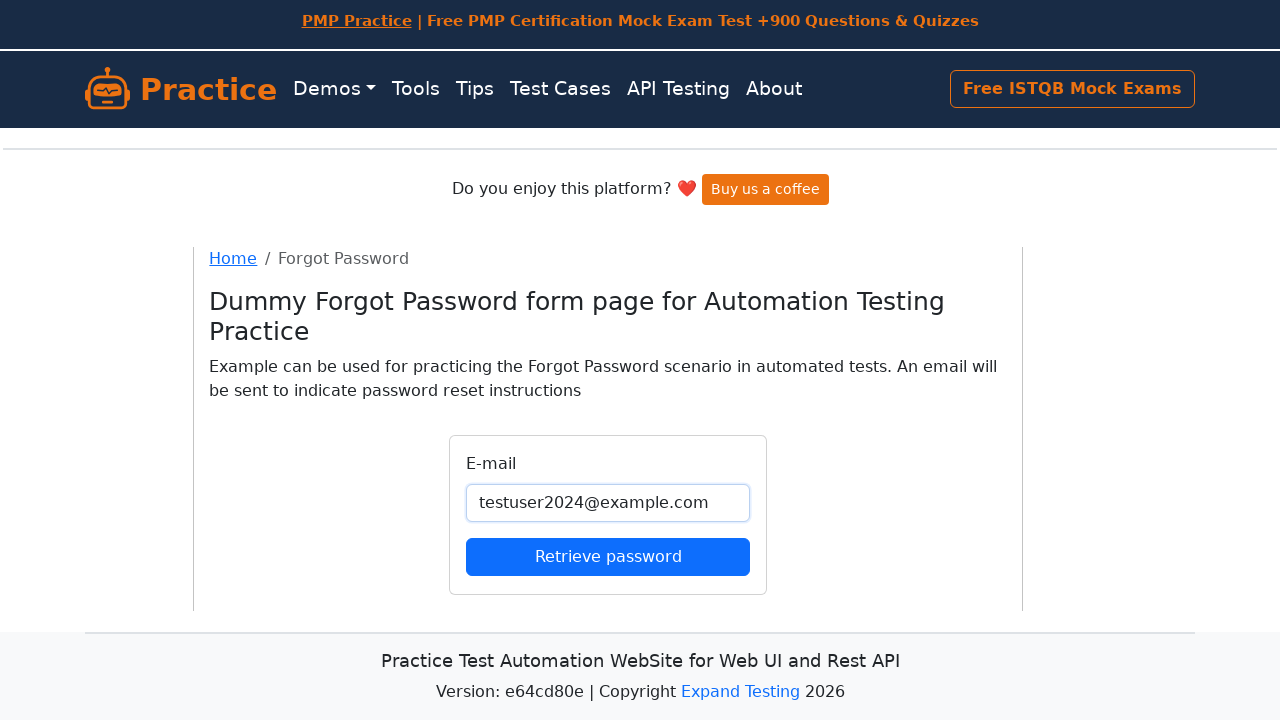

Scrolled form card body into view
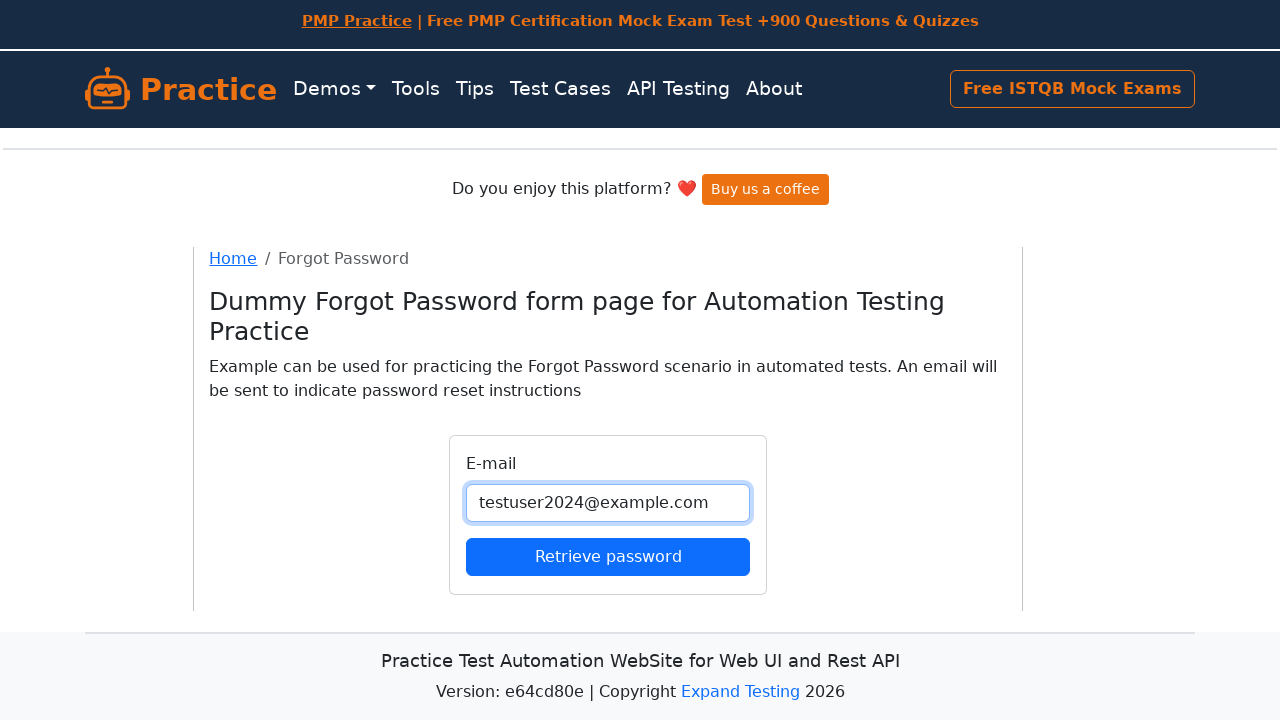

Clicked the retrieve password button at (608, 556) on xpath=//button[contains(@class, 'btn-primary')]
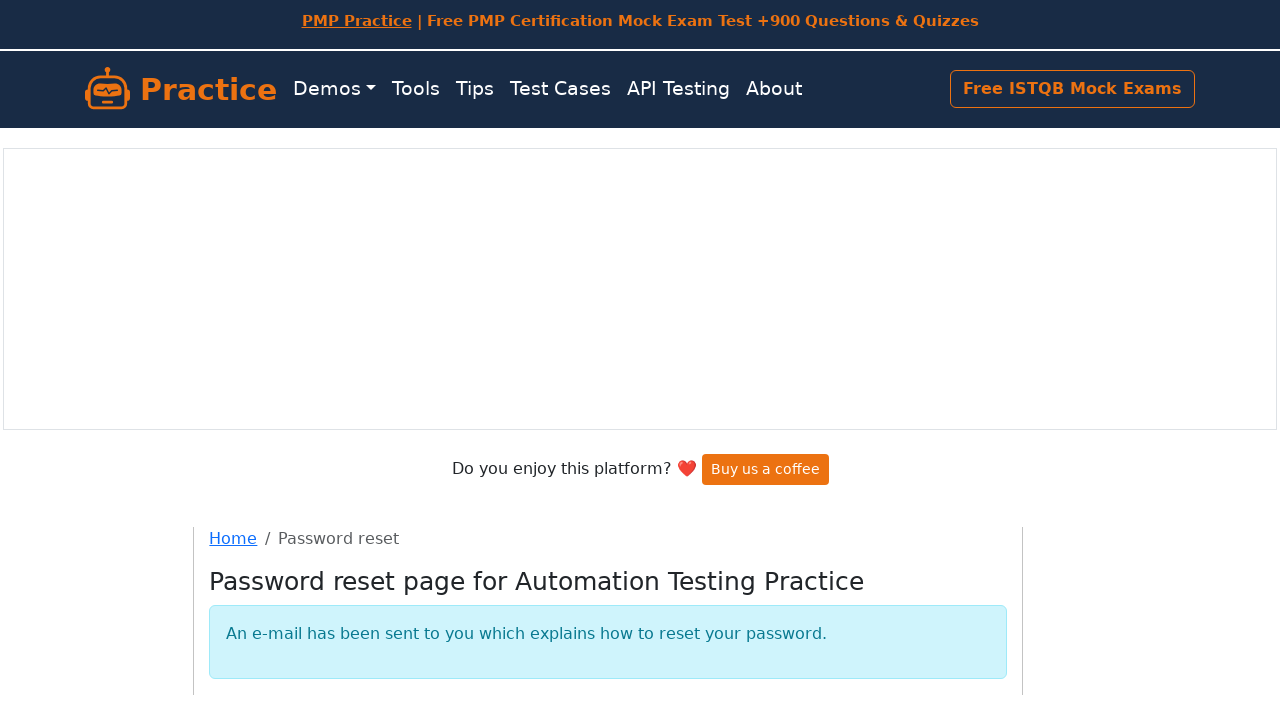

Waited 2 seconds for response/confirmation
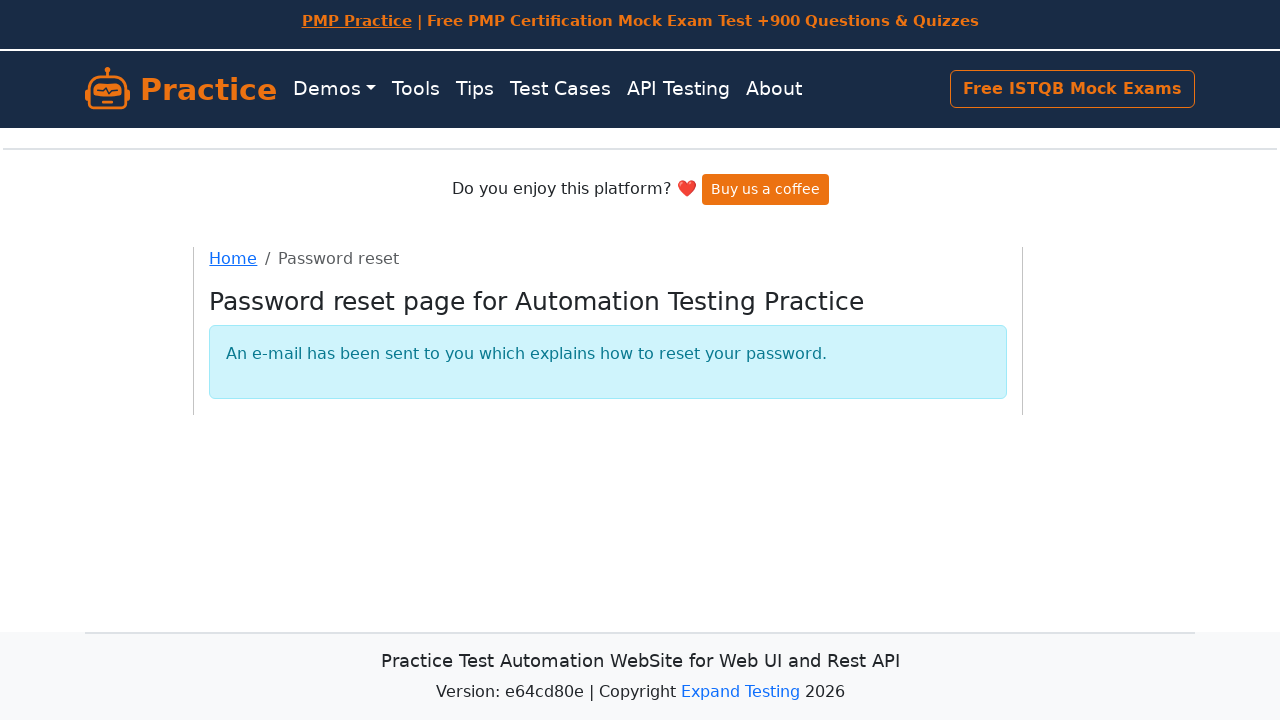

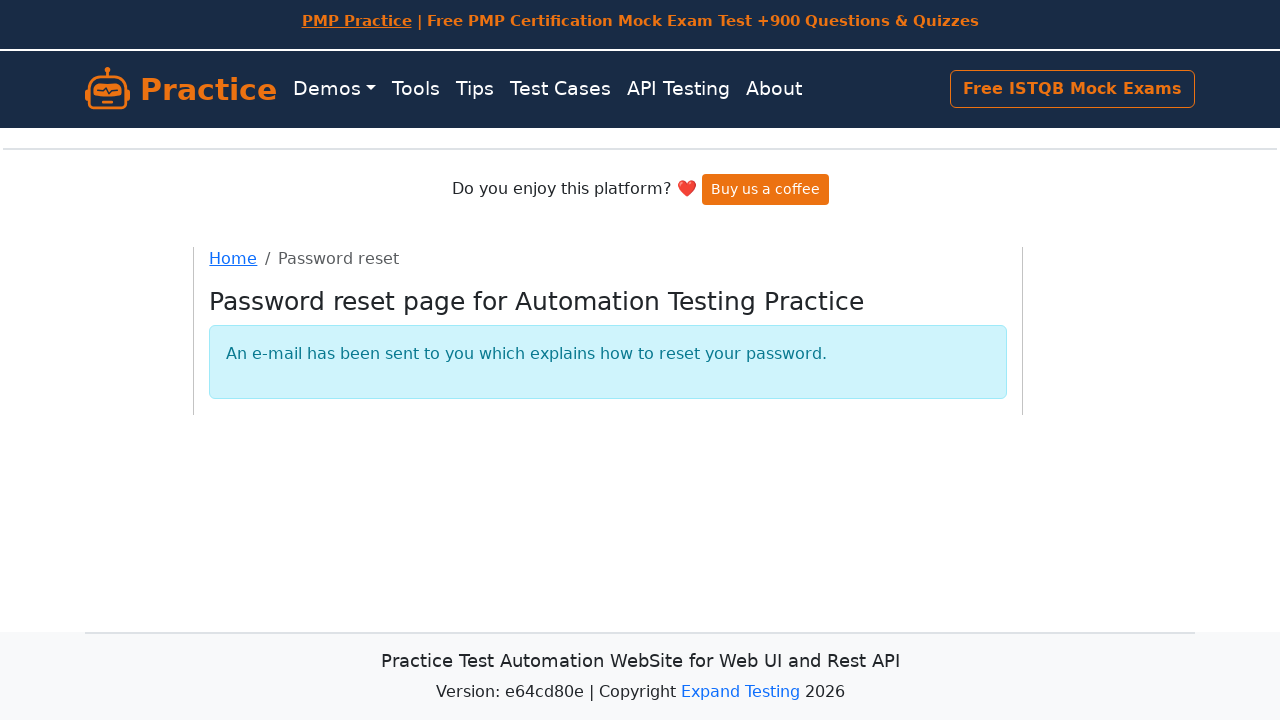